Tests multi-select dropdown functionality by selecting and deselecting various options using different methods

Starting URL: https://training-support.net/webelements/selects

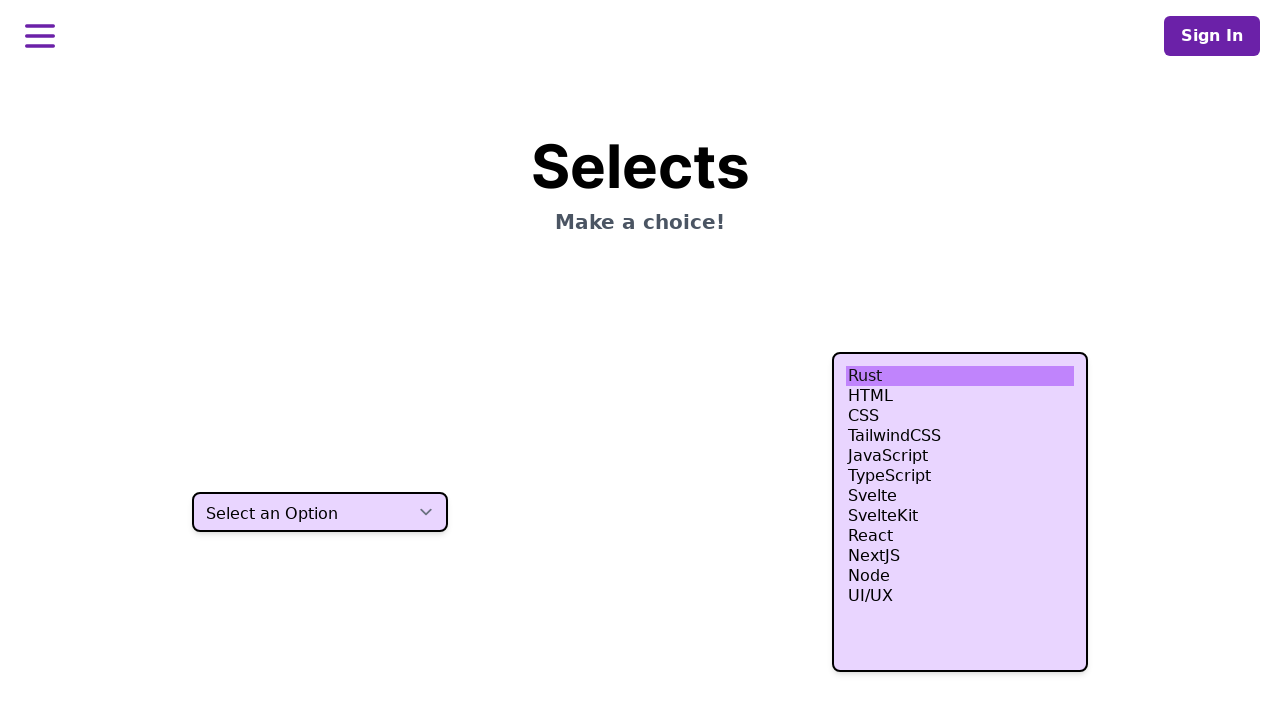

Located multi-select dropdown element
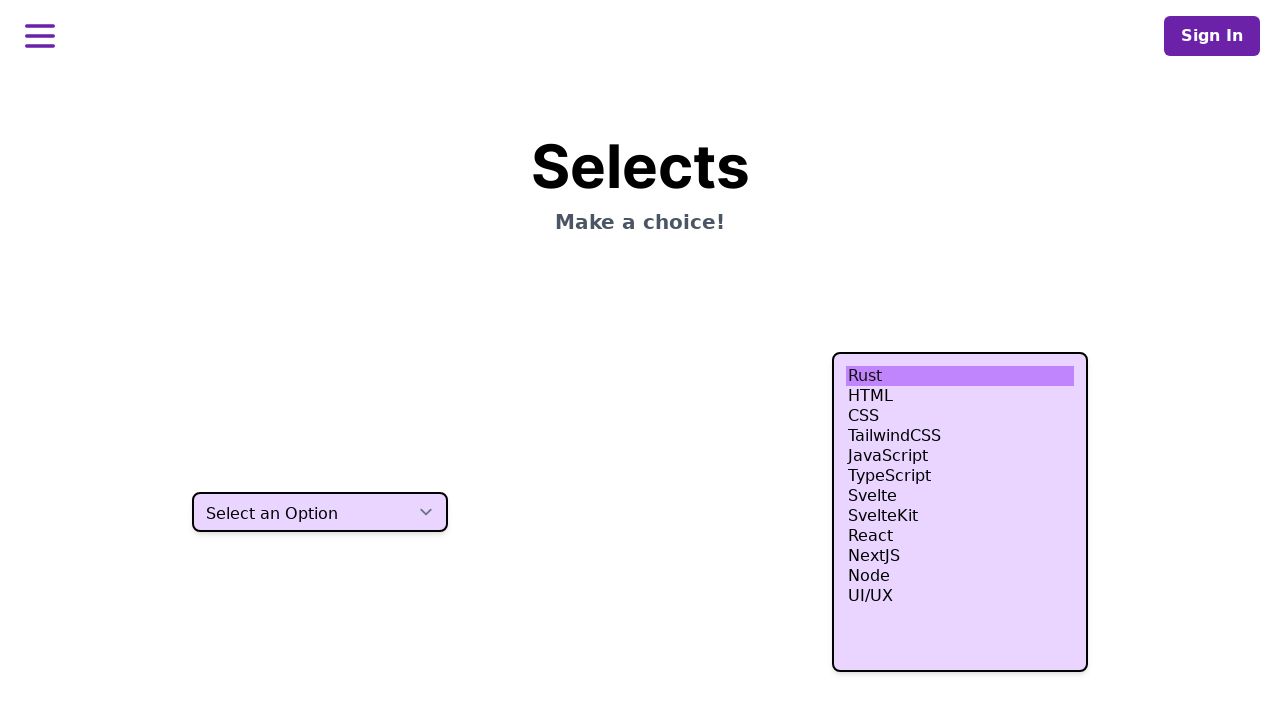

Selected 'HTML' option by visible text on select.h-80
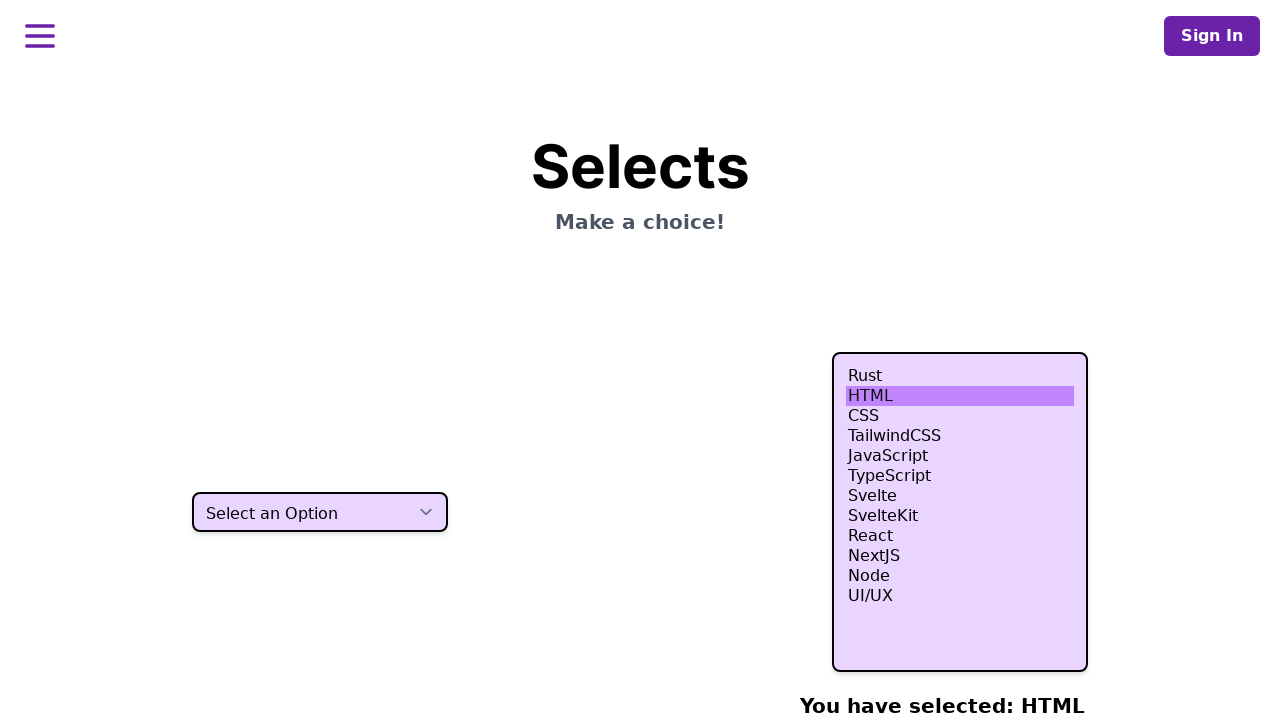

Retrieved all option elements from dropdown
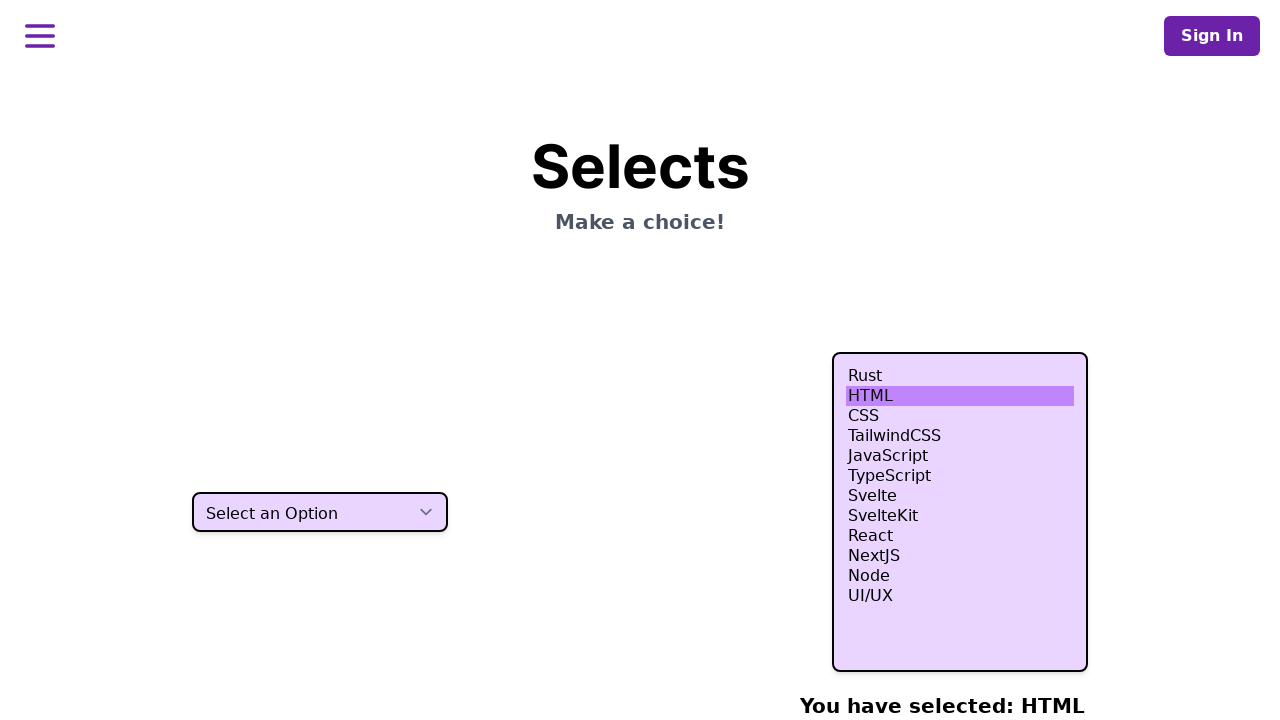

Retrieved value attribute for option at index 3
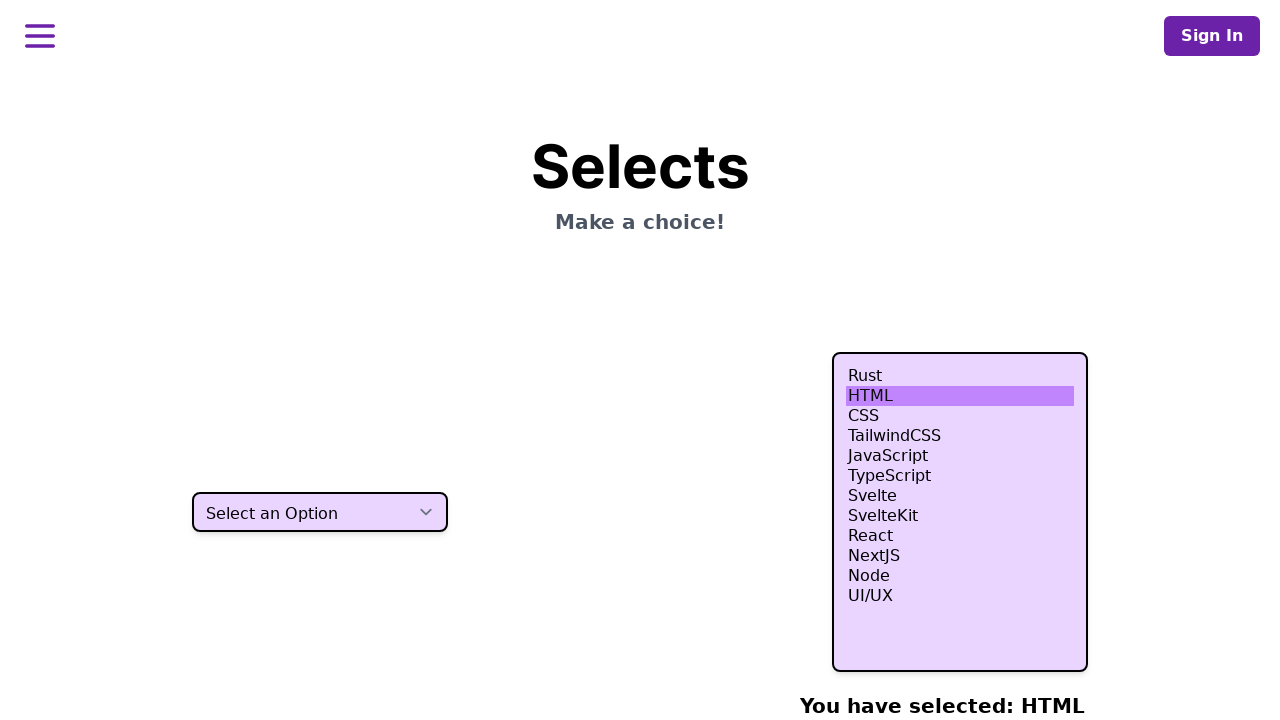

Selected option at index 3 with value 'tailwind' on select.h-80
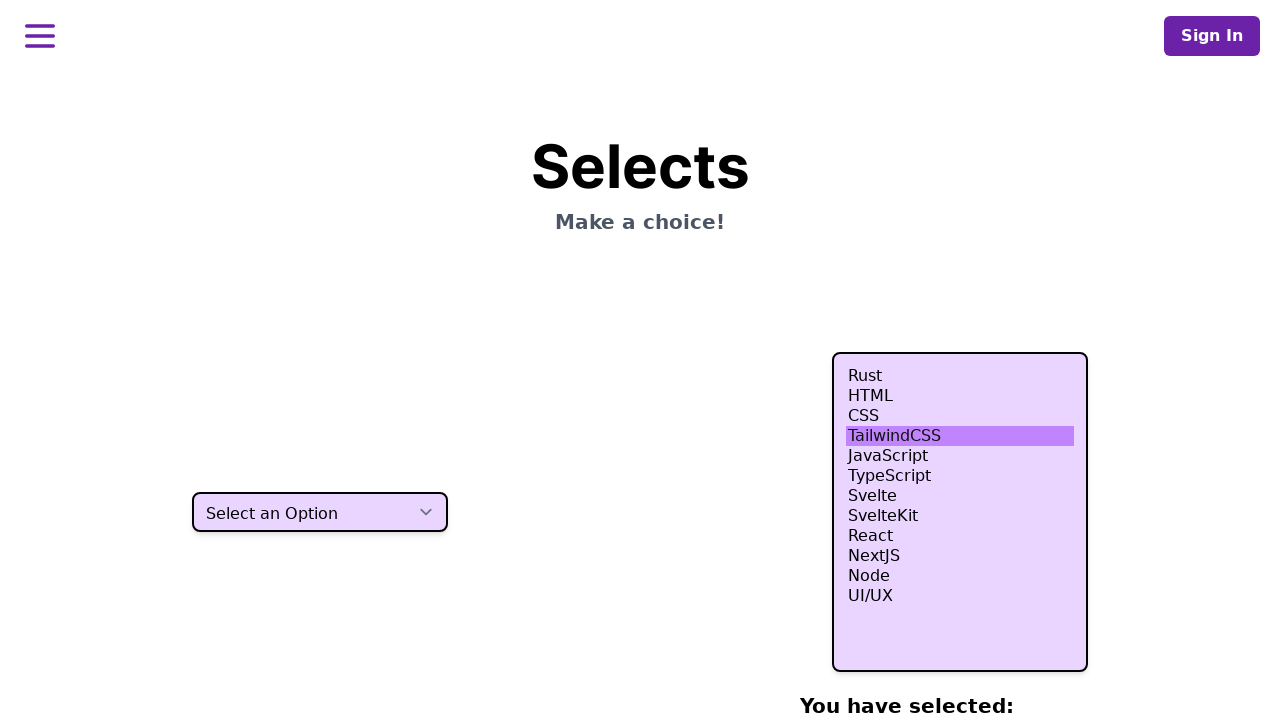

Retrieved value attribute for option at index 4
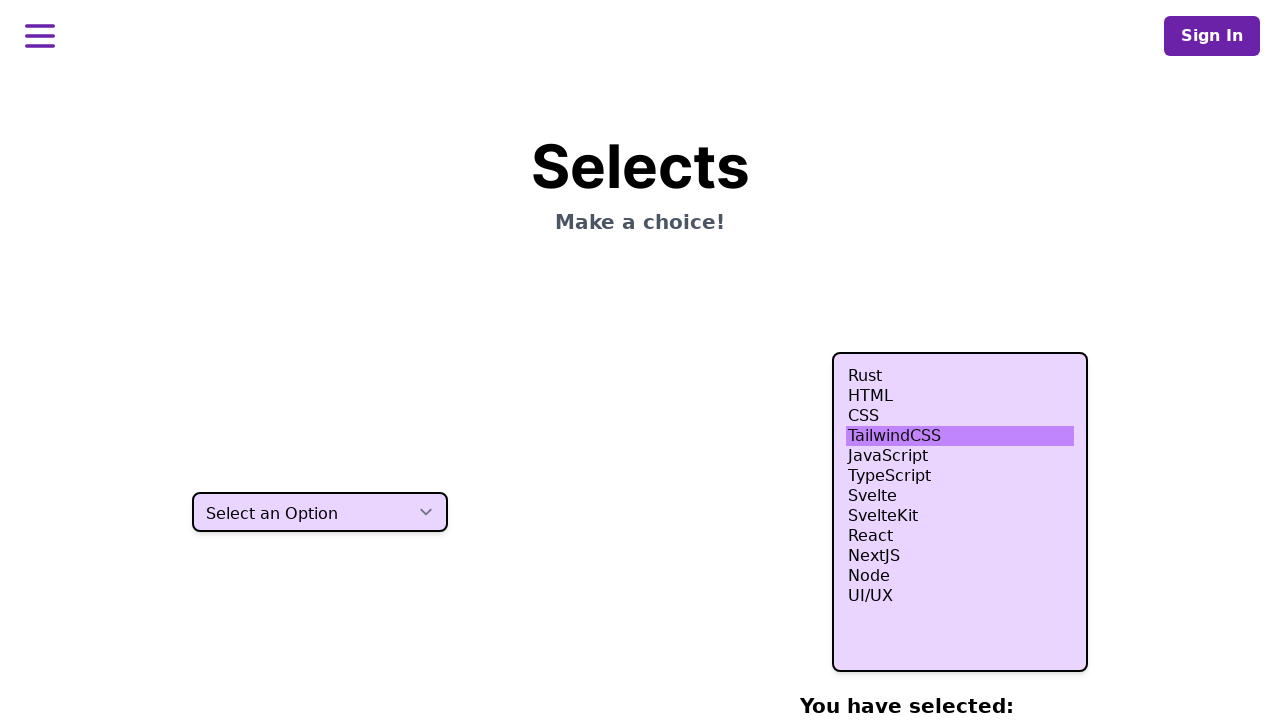

Selected option at index 4 with value 'javascript' on select.h-80
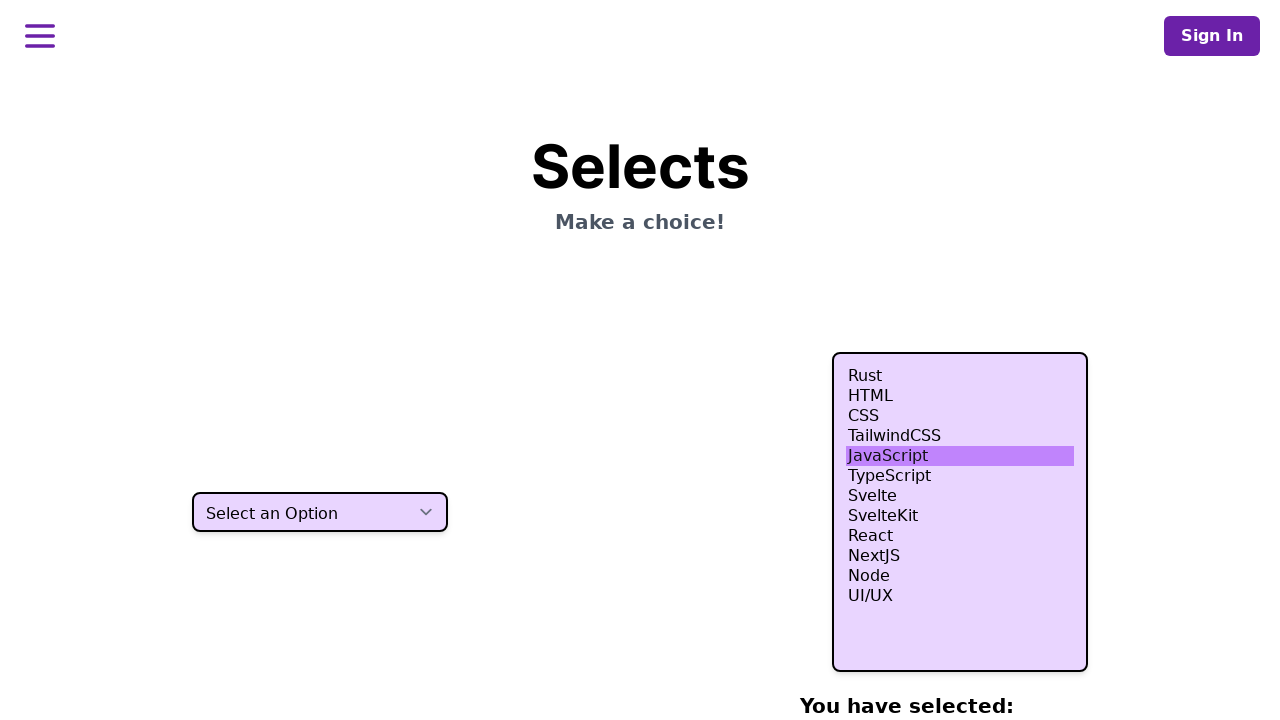

Retrieved value attribute for option at index 5
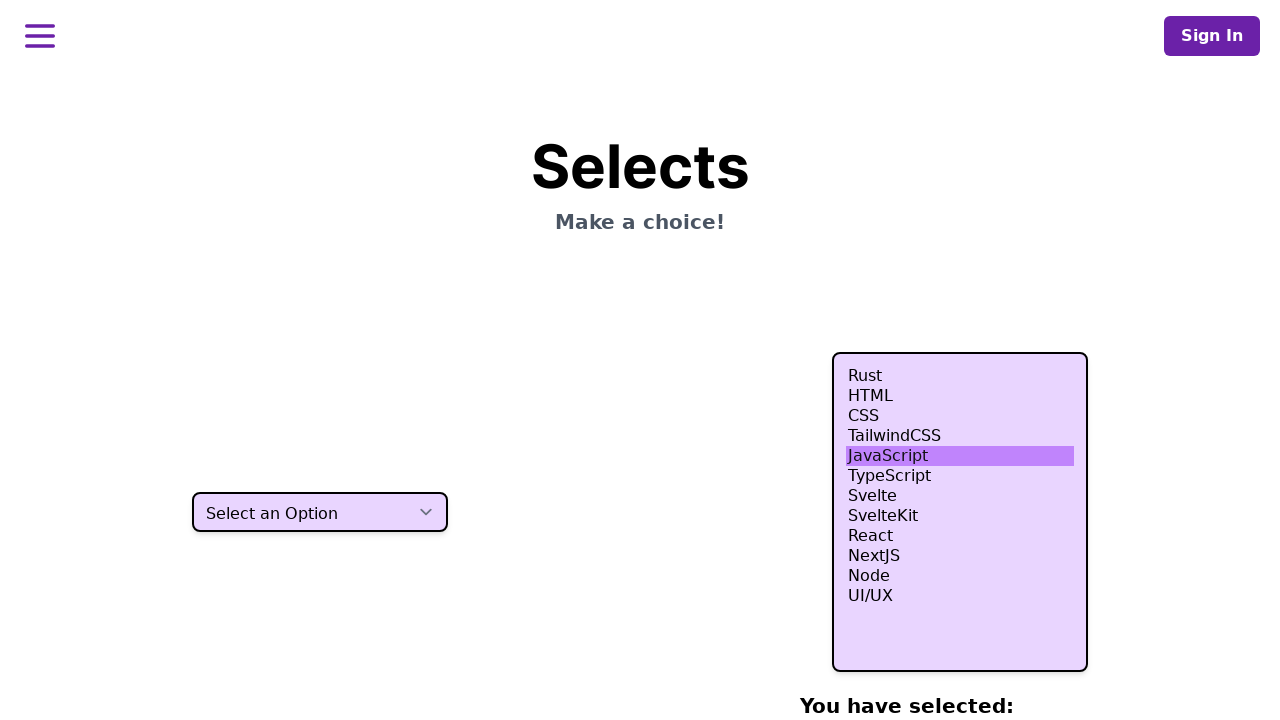

Selected option at index 5 with value 'typescript' on select.h-80
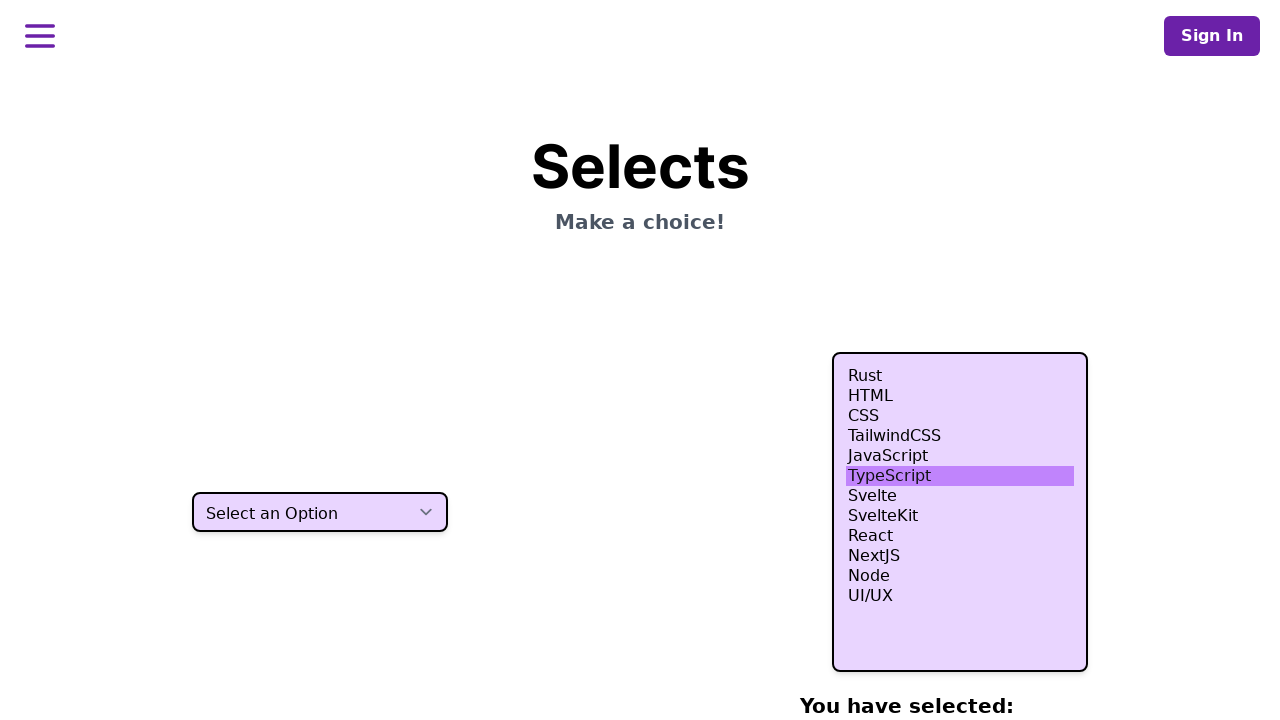

Selected 'Node.js' option by value on select.h-80
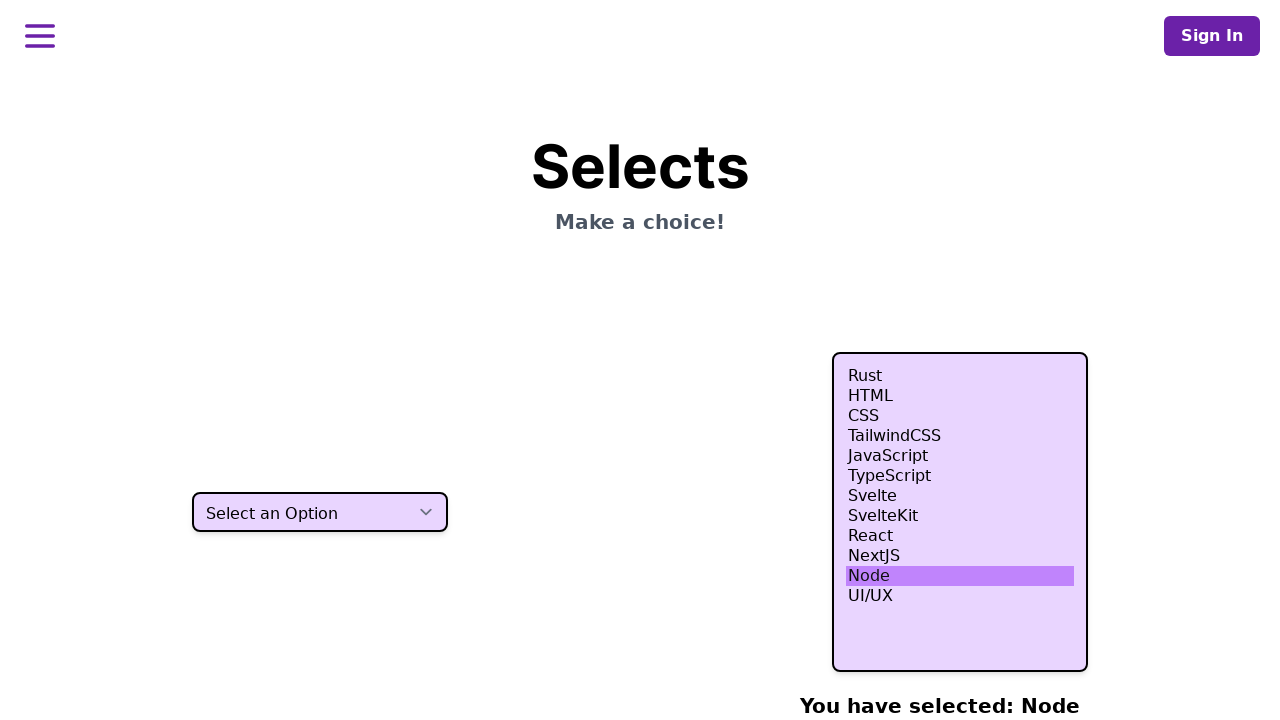

Retrieved current selected options from dropdown
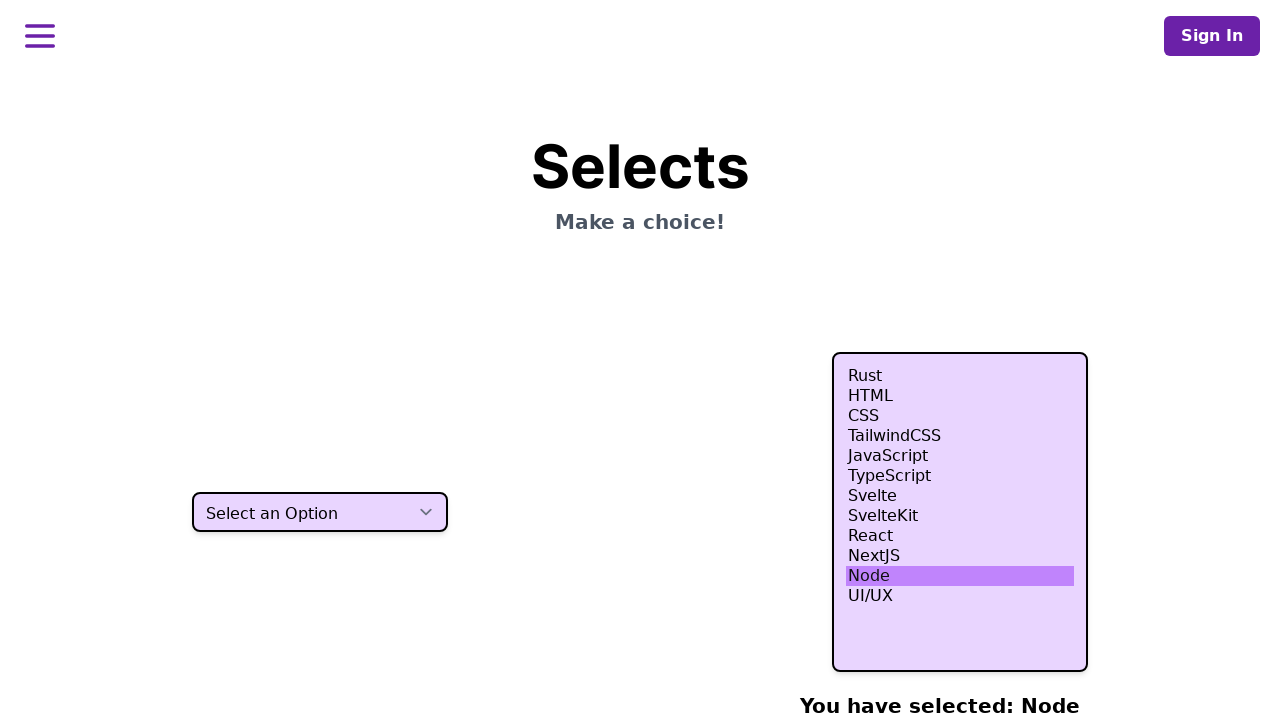

Retrieved value of option at index 4 to deselect: 'javascript'
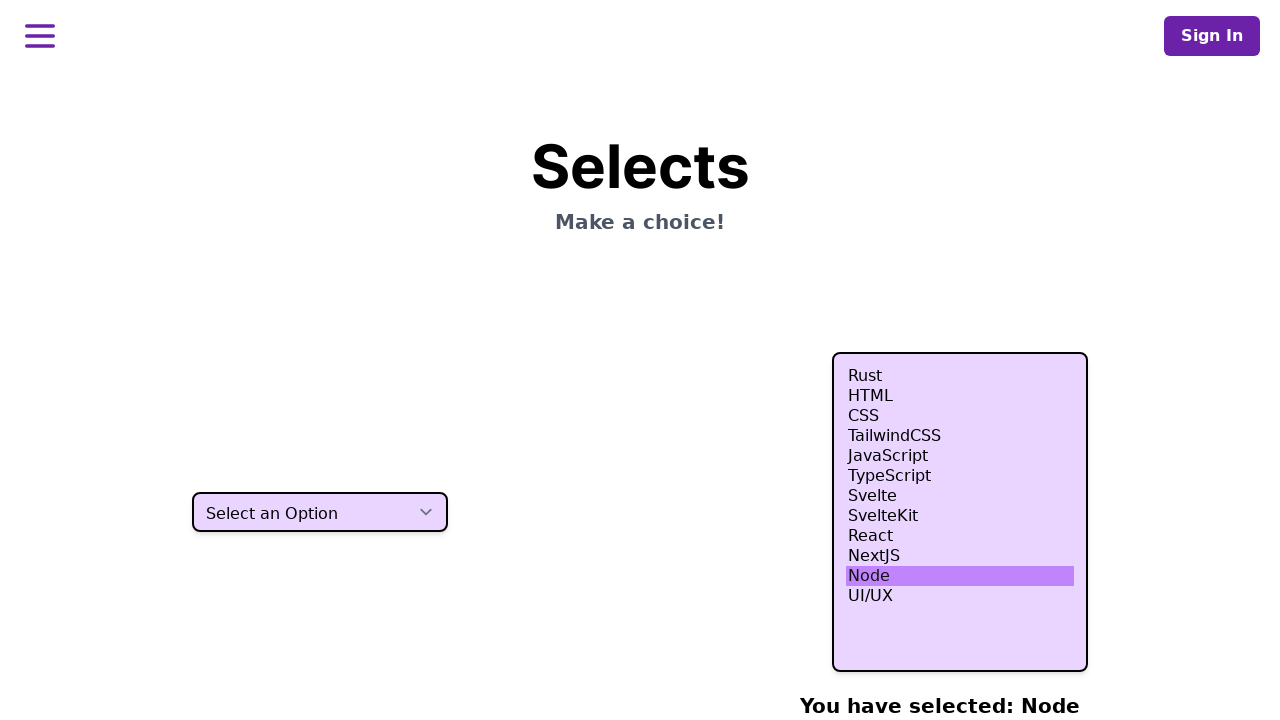

Filtered out deselected option, remaining selections: ['nodejs']
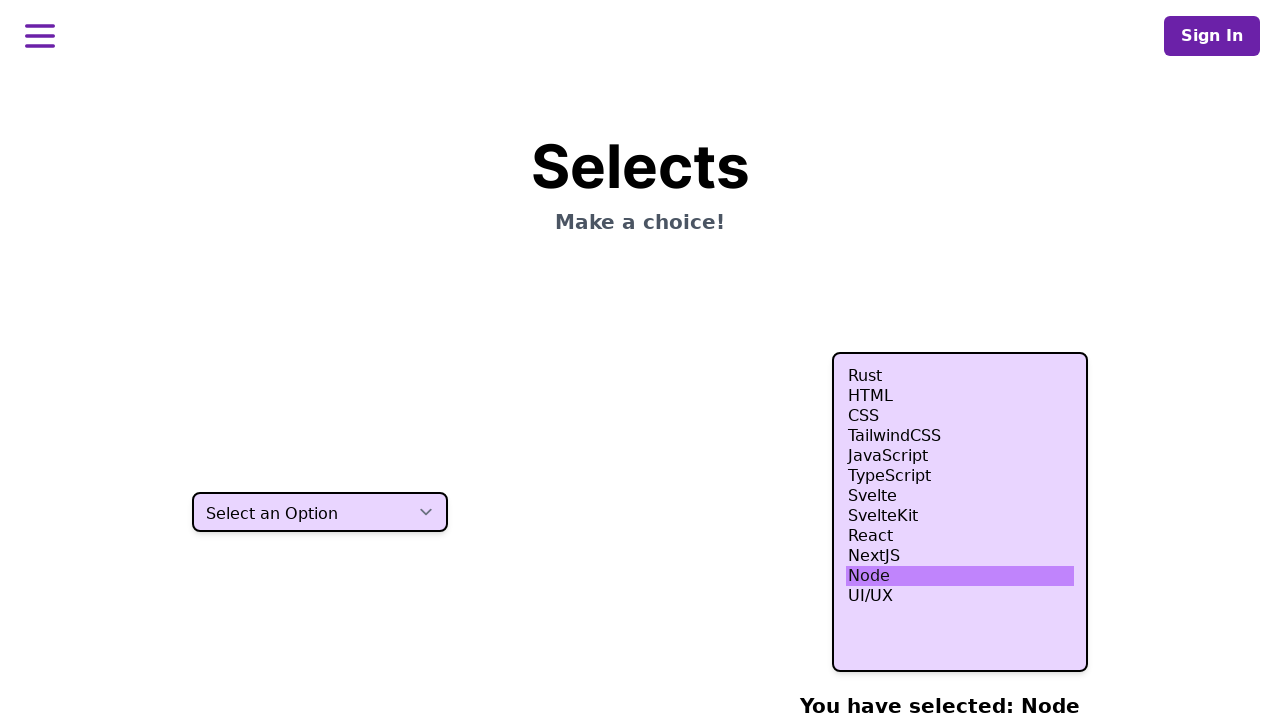

Applied deselection by reselecting filtered options on select.h-80
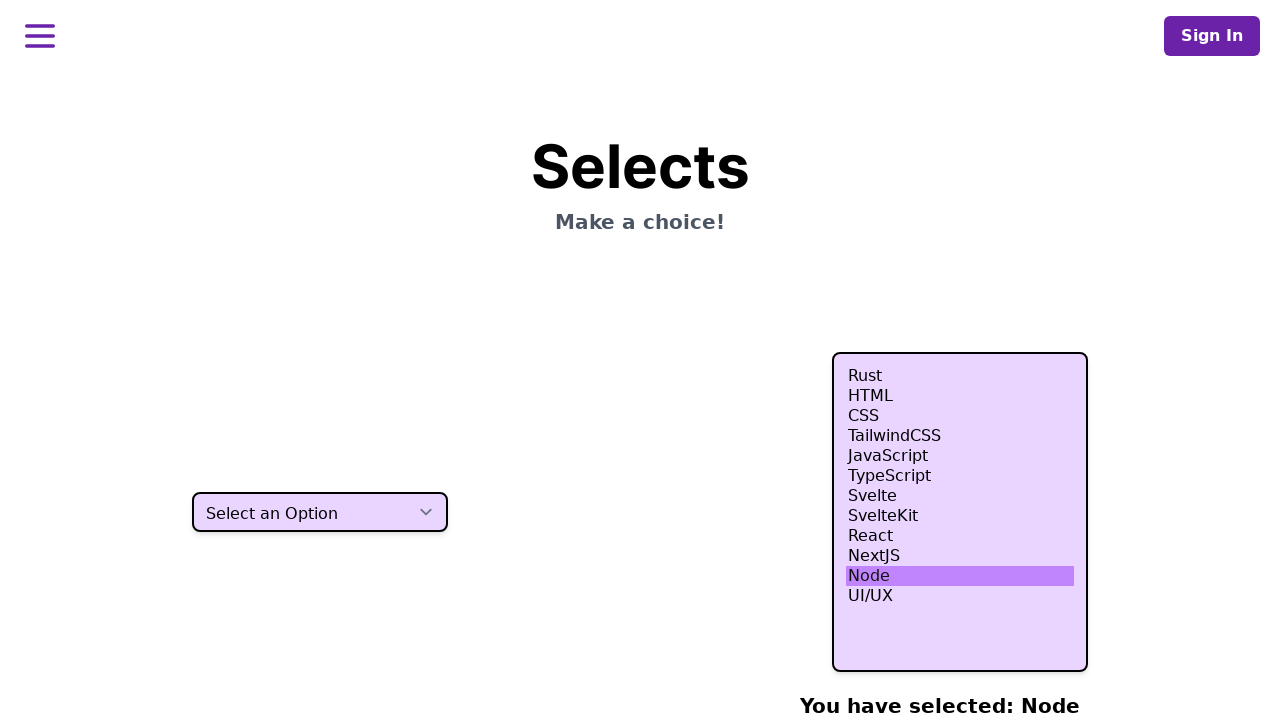

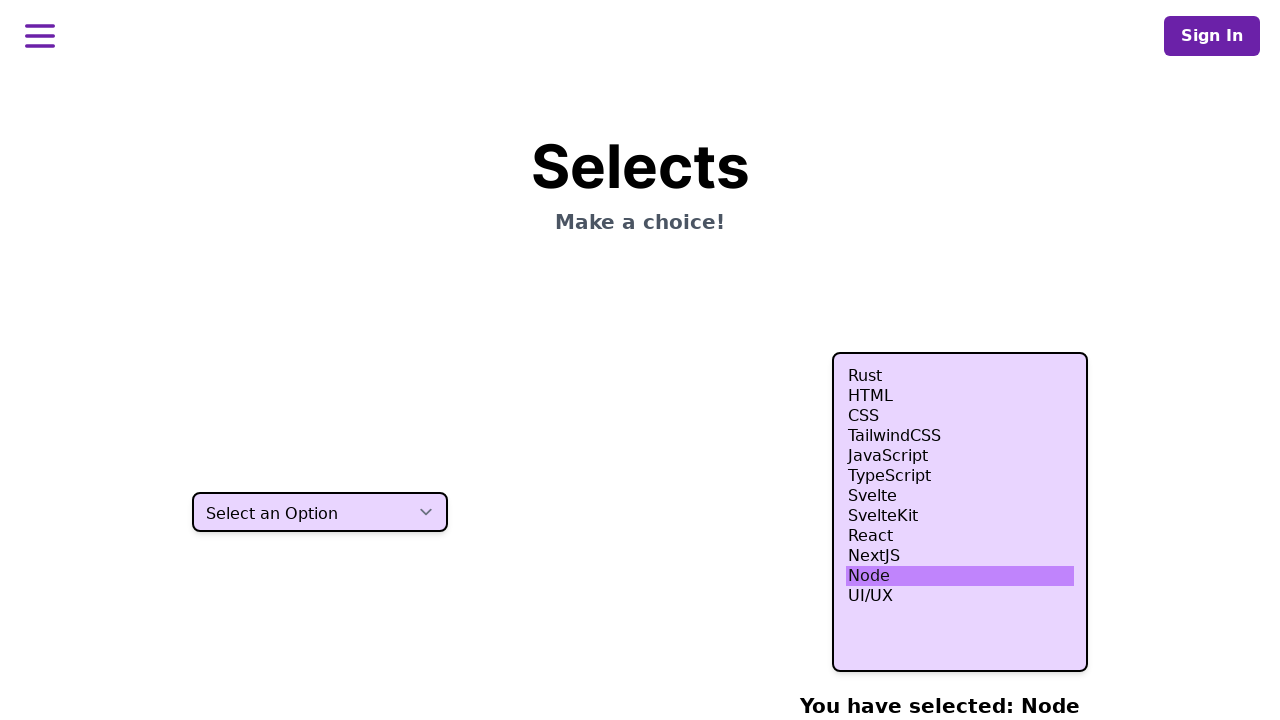